Tests the Add/Remove Elements page by clicking the "Add Element" button 20 times to create multiple delete buttons, demonstrating dynamic element creation.

Starting URL: http://the-internet.herokuapp.com/add_remove_elements/

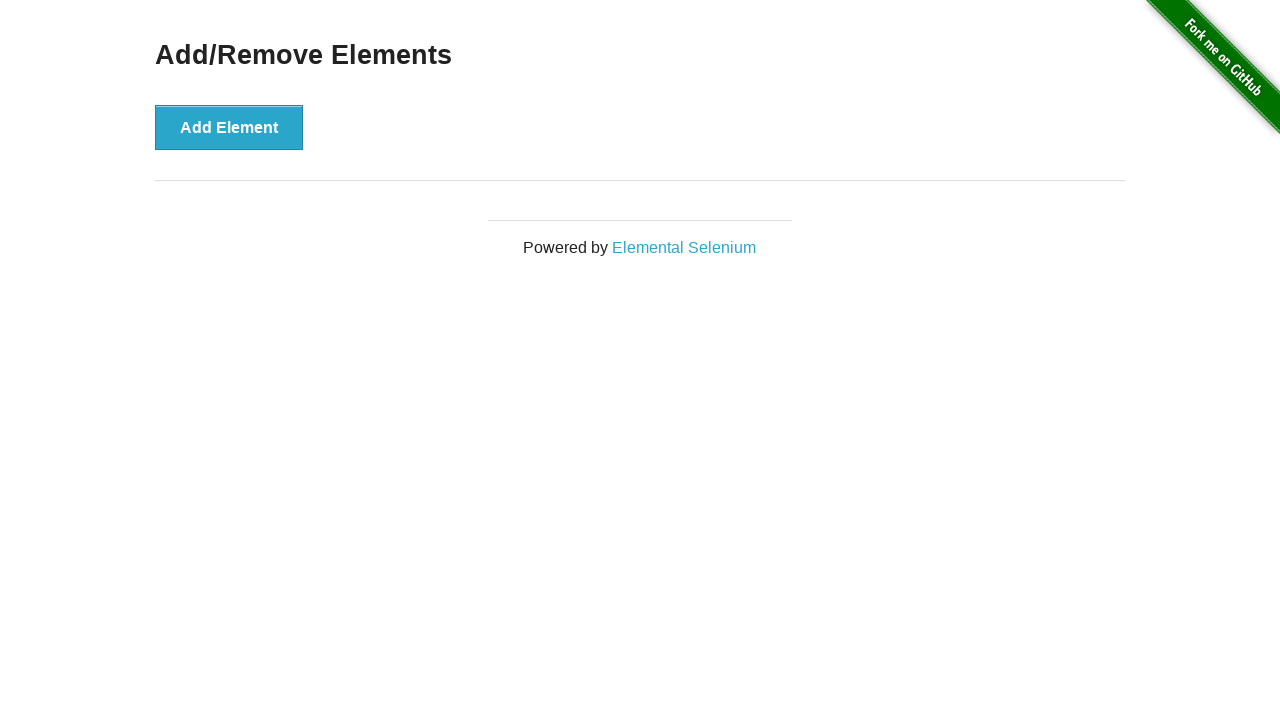

Navigated to Add/Remove Elements page
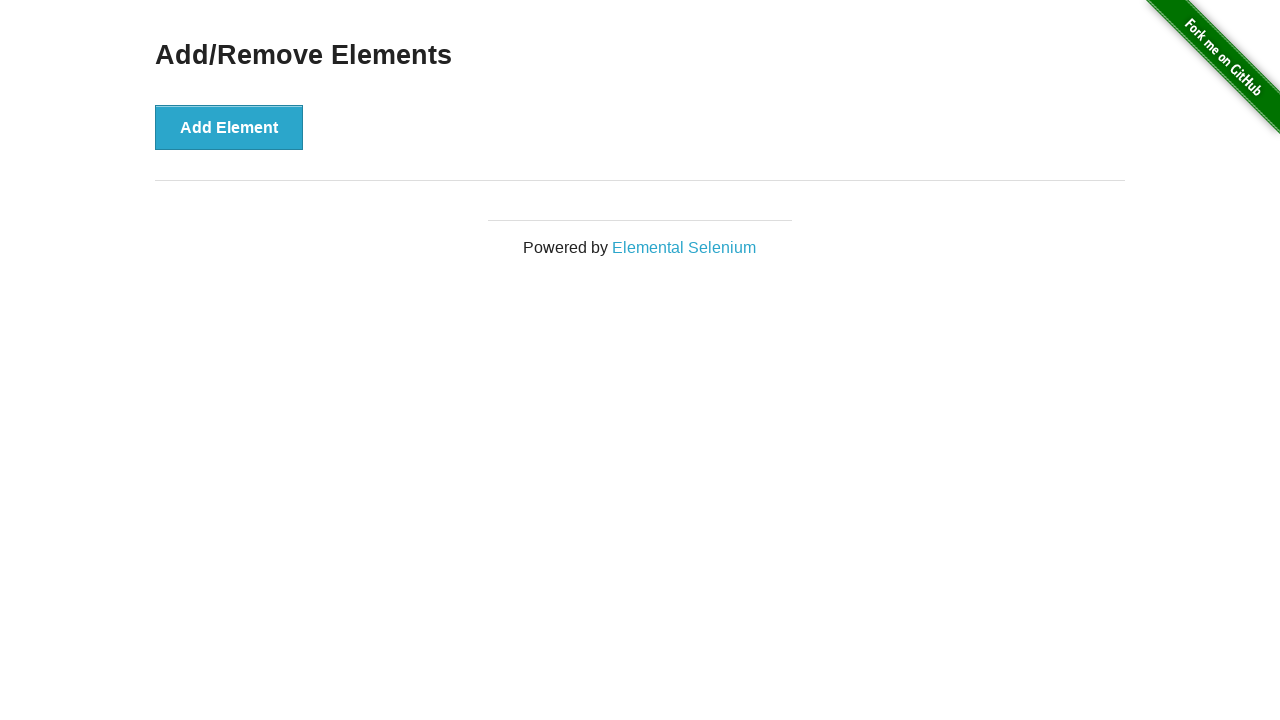

Clicked 'Add Element' button (iteration 1/20) at (229, 127) on xpath=//button[text()='Add Element']
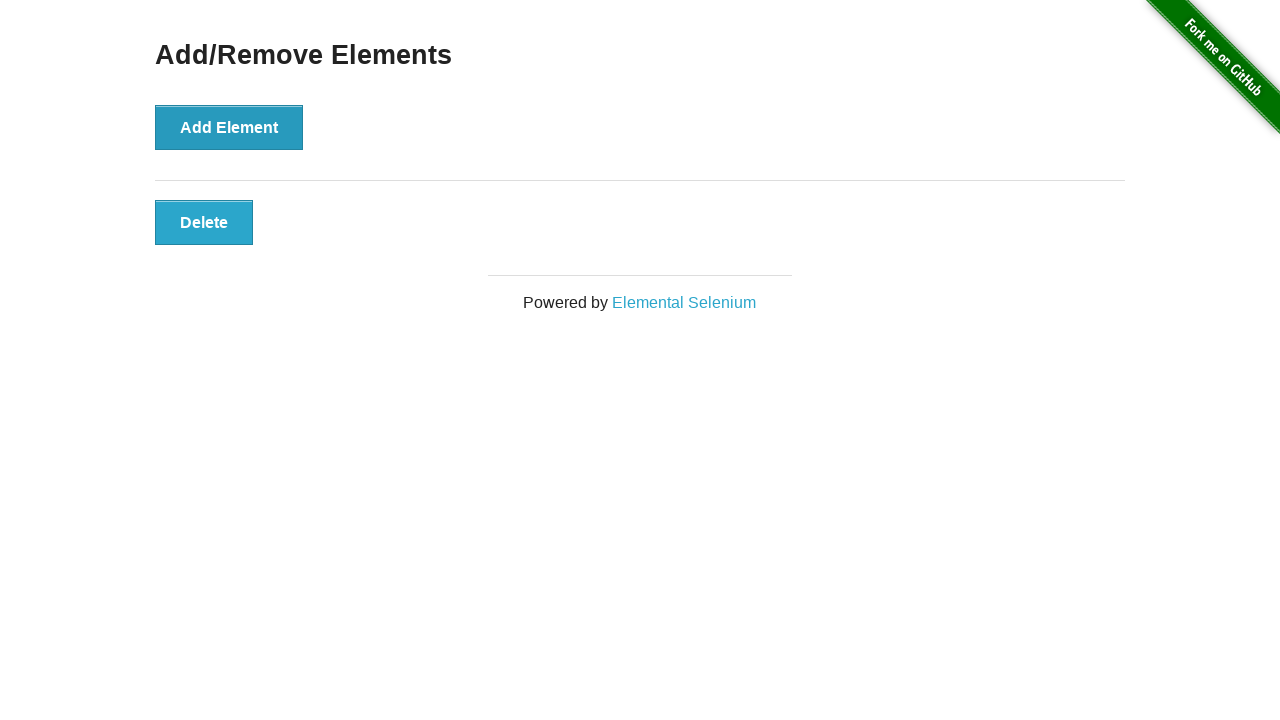

Clicked 'Add Element' button (iteration 2/20) at (229, 127) on xpath=//button[text()='Add Element']
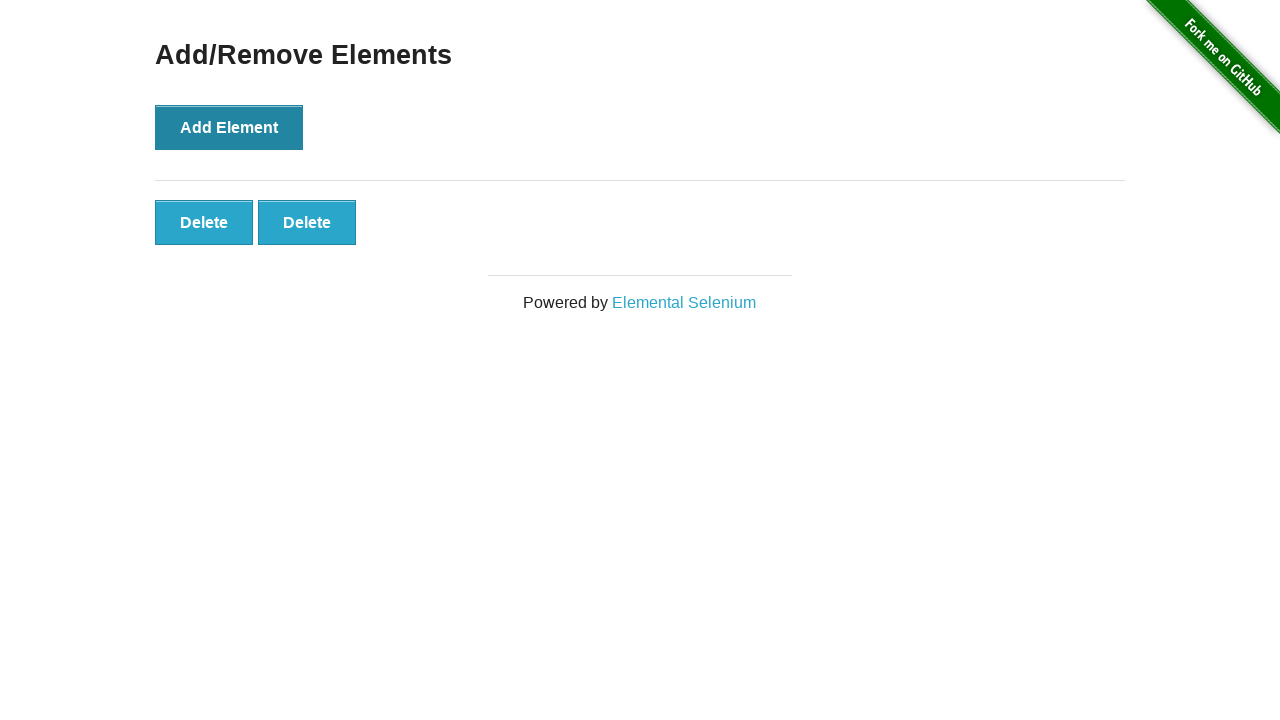

Clicked 'Add Element' button (iteration 3/20) at (229, 127) on xpath=//button[text()='Add Element']
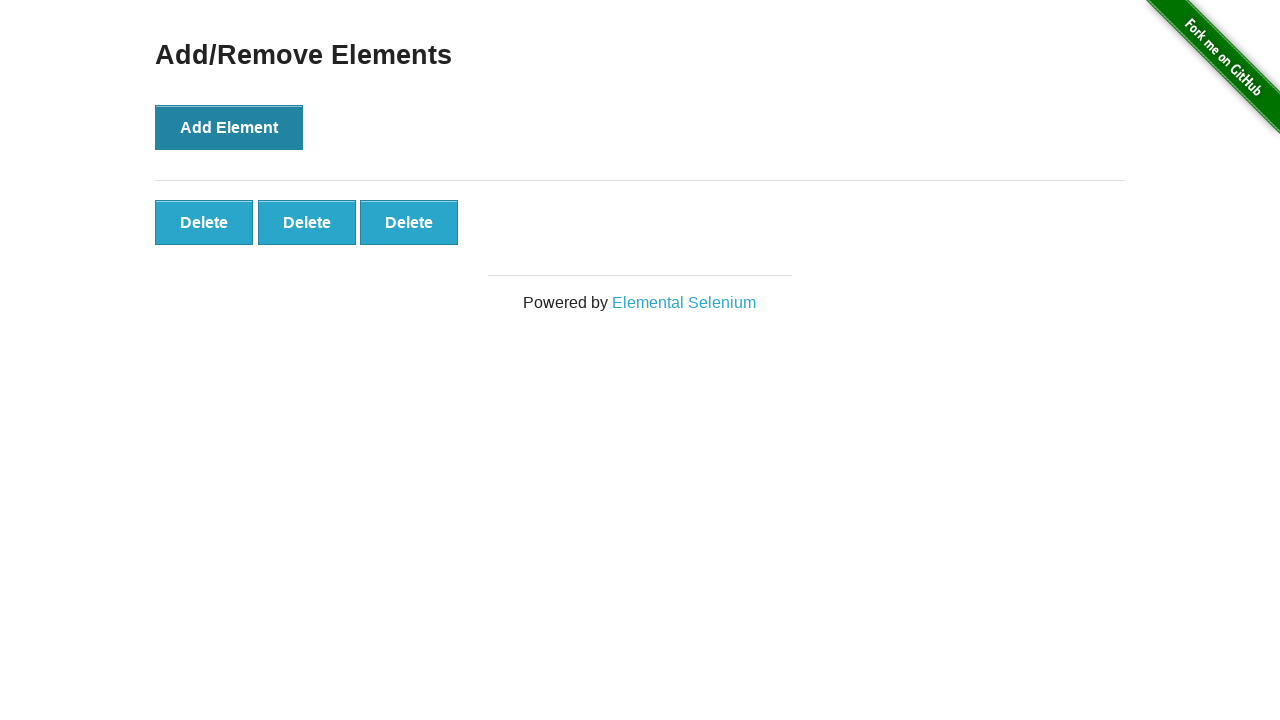

Clicked 'Add Element' button (iteration 4/20) at (229, 127) on xpath=//button[text()='Add Element']
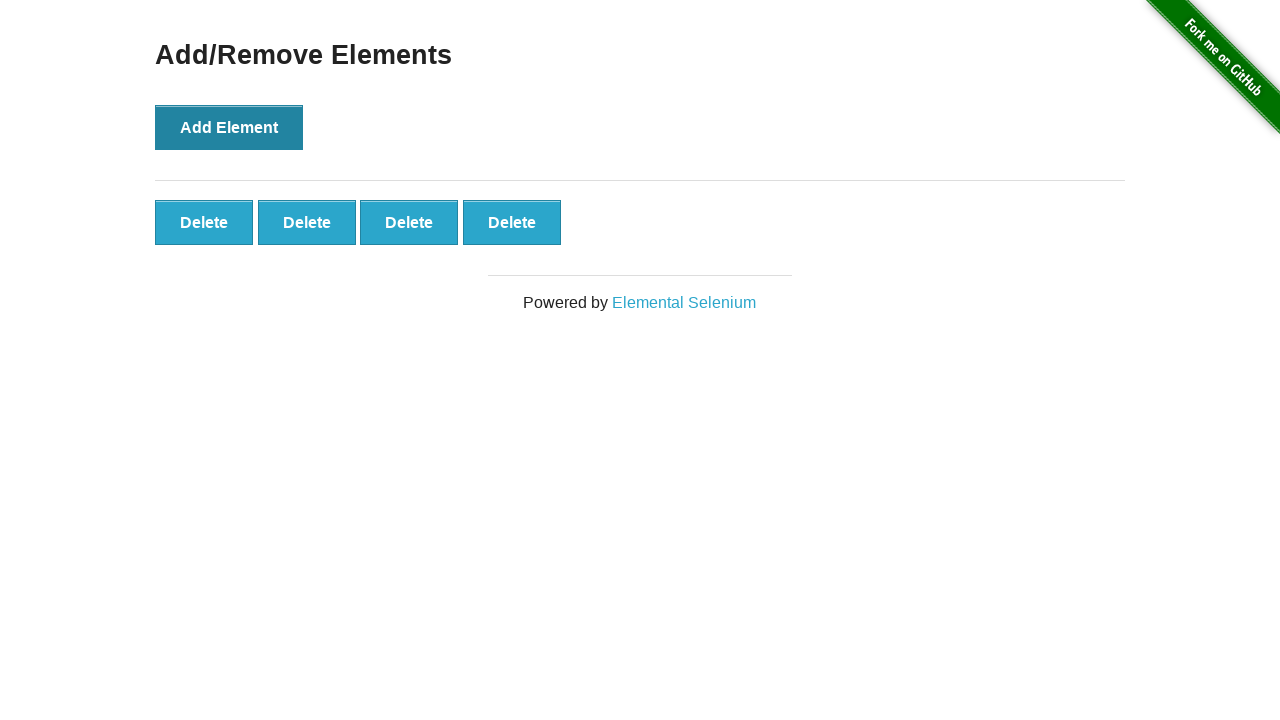

Clicked 'Add Element' button (iteration 5/20) at (229, 127) on xpath=//button[text()='Add Element']
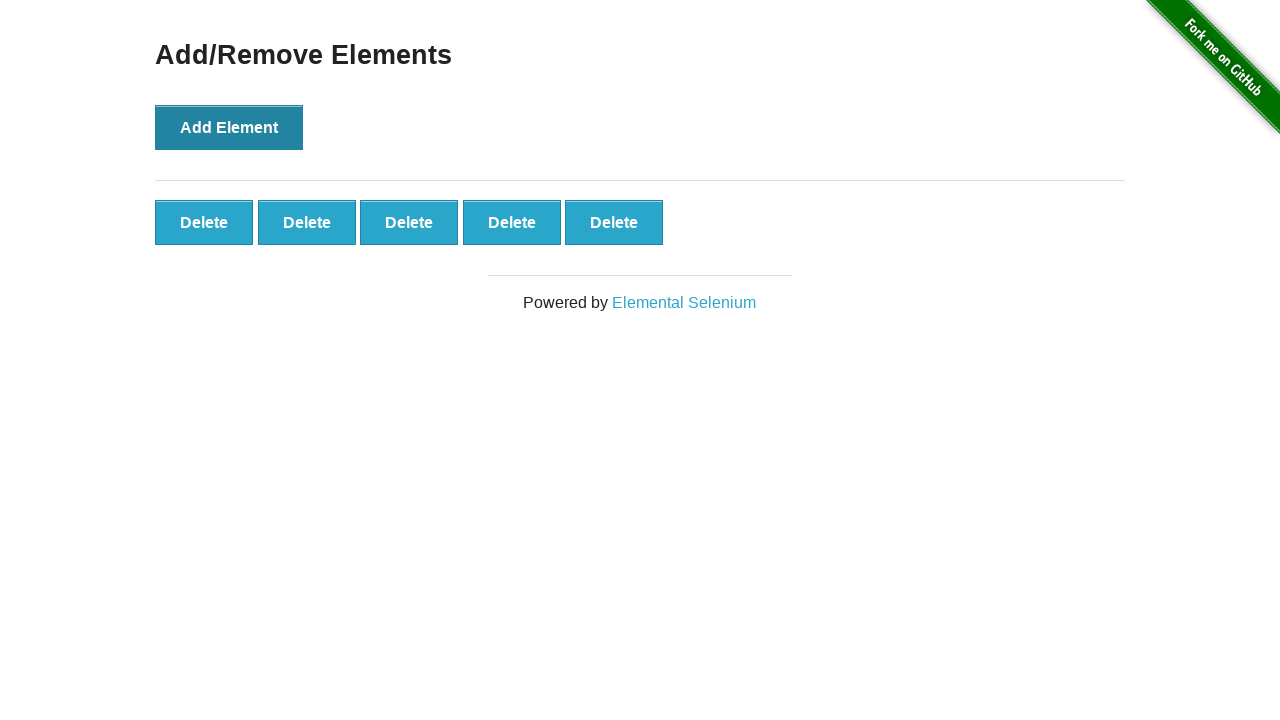

Clicked 'Add Element' button (iteration 6/20) at (229, 127) on xpath=//button[text()='Add Element']
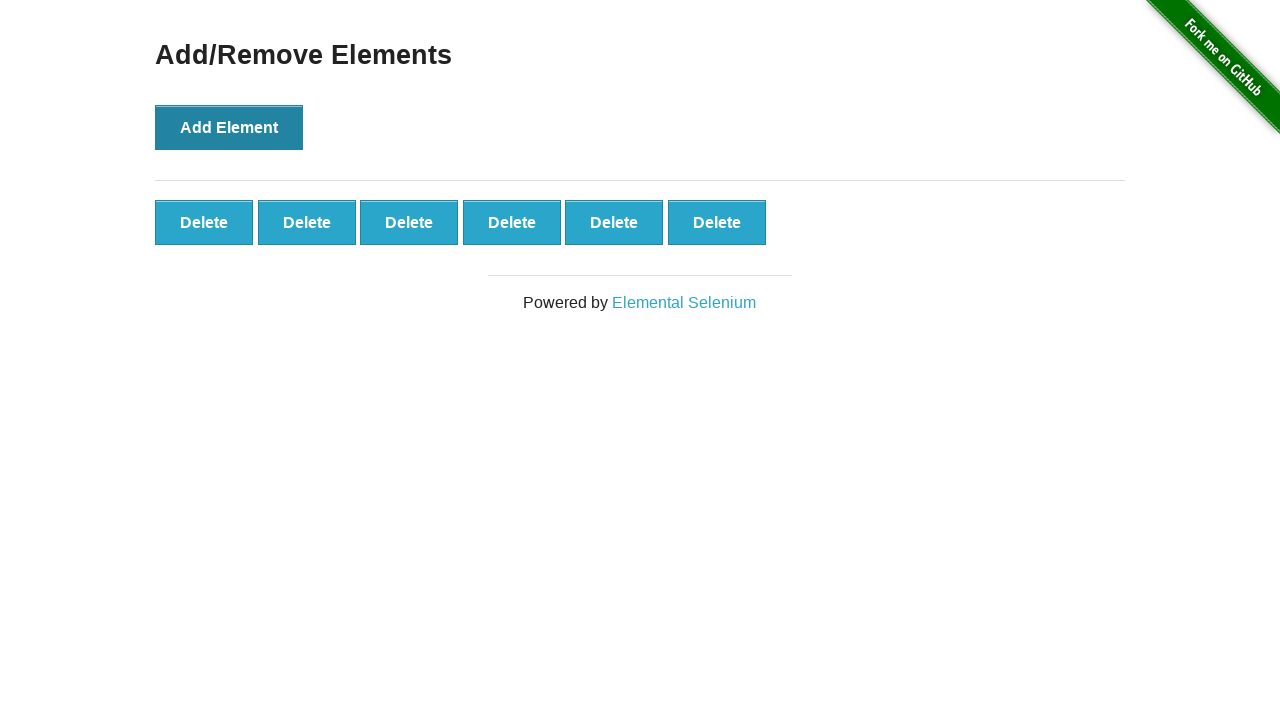

Clicked 'Add Element' button (iteration 7/20) at (229, 127) on xpath=//button[text()='Add Element']
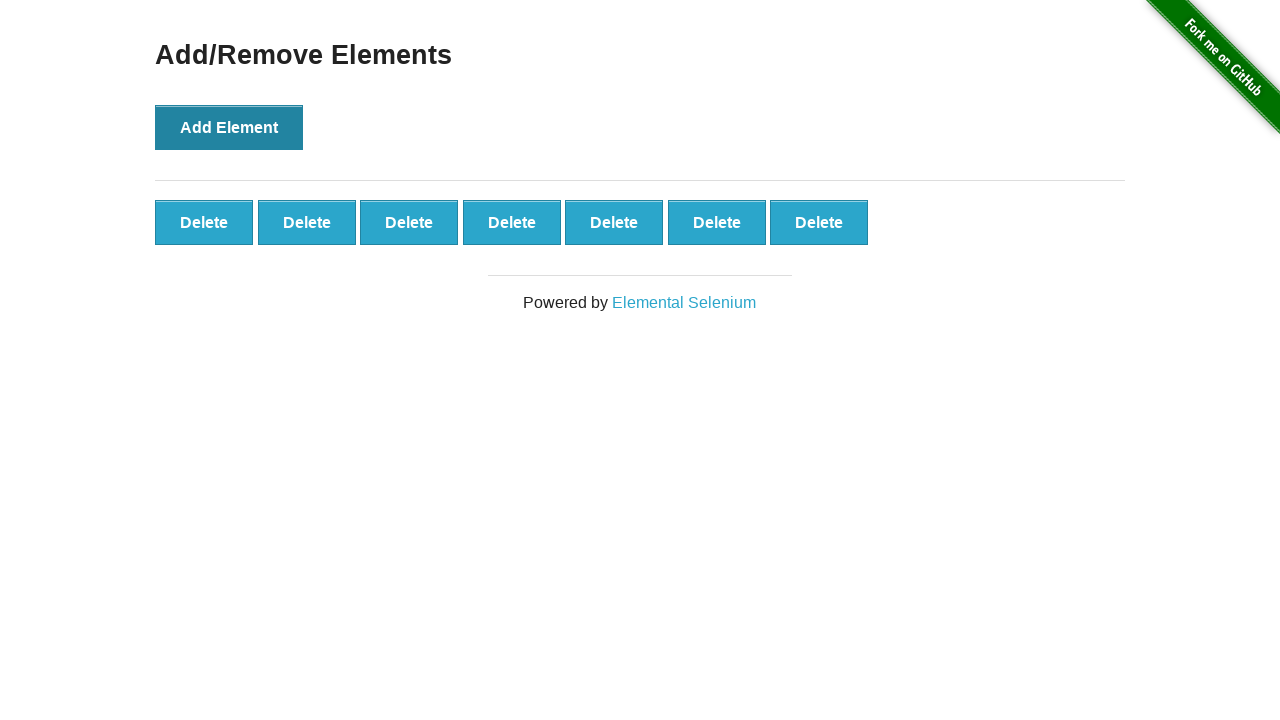

Clicked 'Add Element' button (iteration 8/20) at (229, 127) on xpath=//button[text()='Add Element']
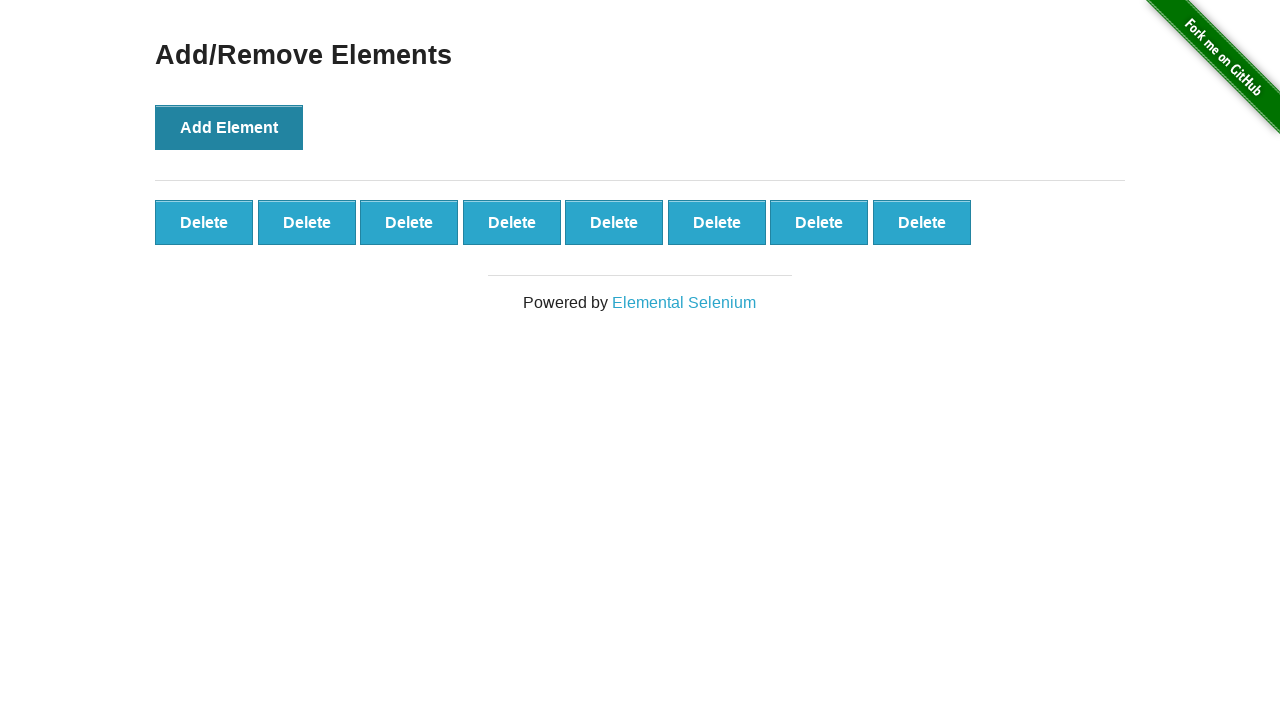

Clicked 'Add Element' button (iteration 9/20) at (229, 127) on xpath=//button[text()='Add Element']
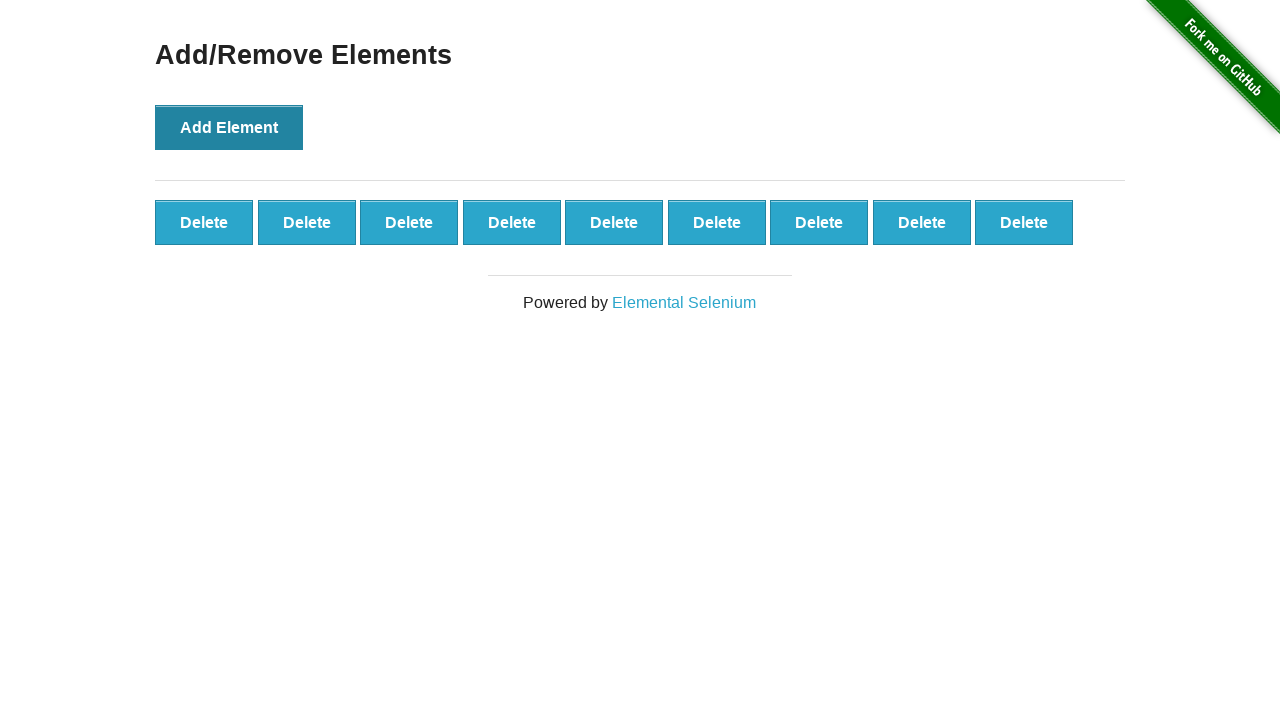

Clicked 'Add Element' button (iteration 10/20) at (229, 127) on xpath=//button[text()='Add Element']
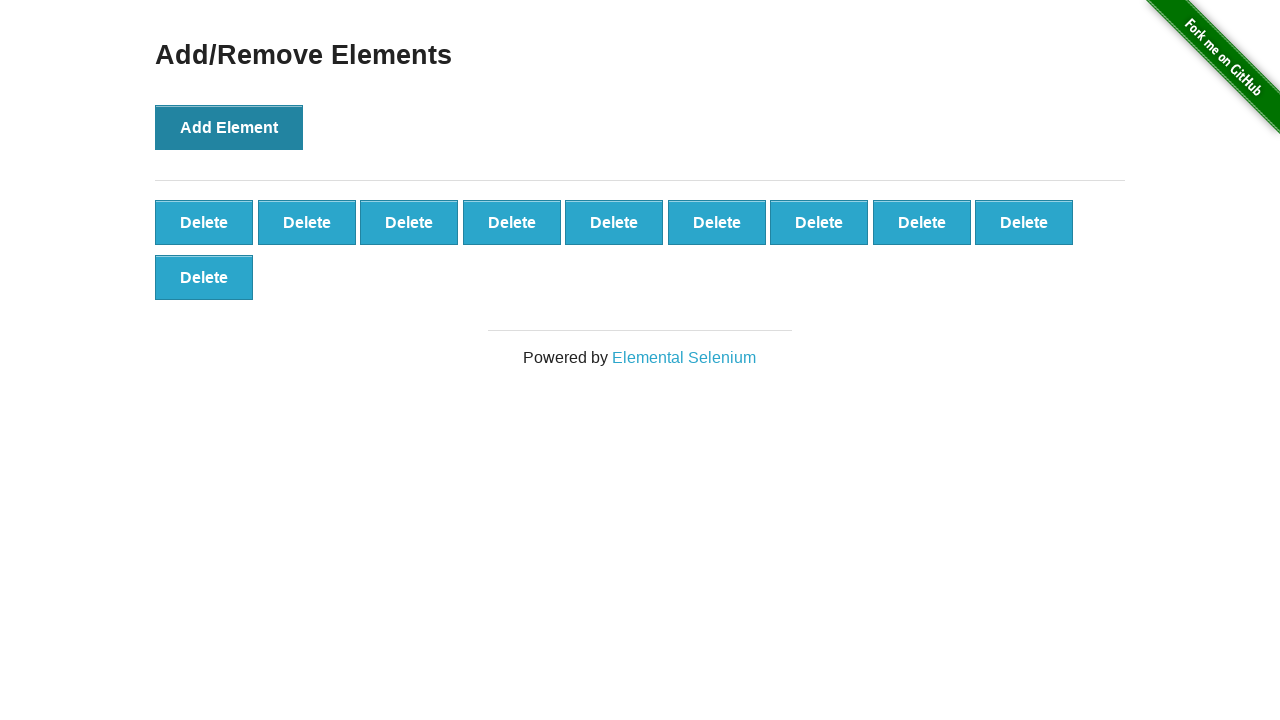

Clicked 'Add Element' button (iteration 11/20) at (229, 127) on xpath=//button[text()='Add Element']
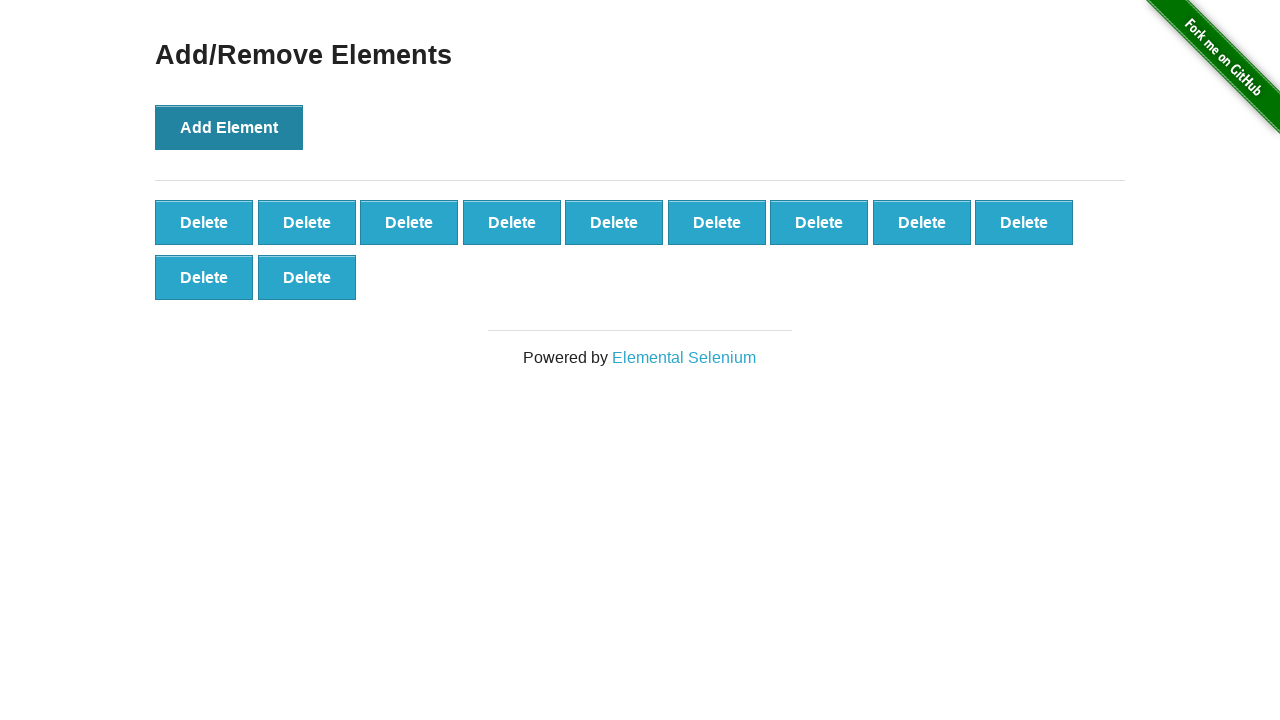

Clicked 'Add Element' button (iteration 12/20) at (229, 127) on xpath=//button[text()='Add Element']
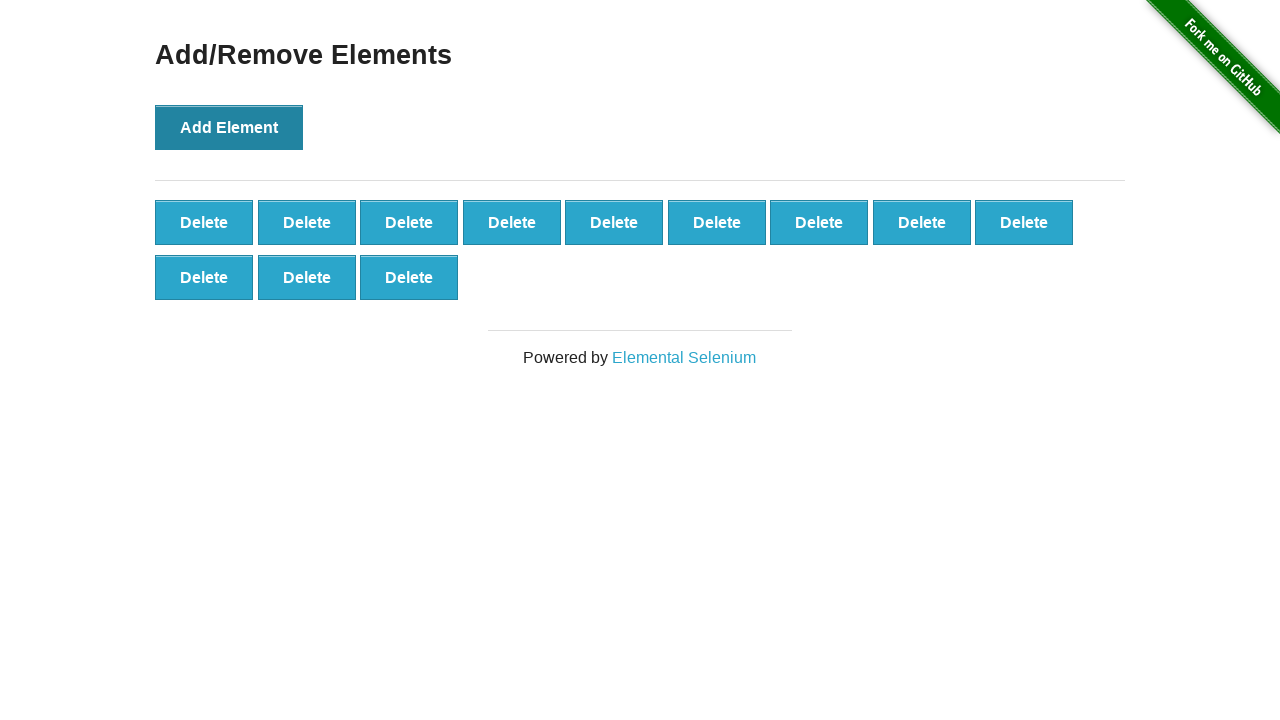

Clicked 'Add Element' button (iteration 13/20) at (229, 127) on xpath=//button[text()='Add Element']
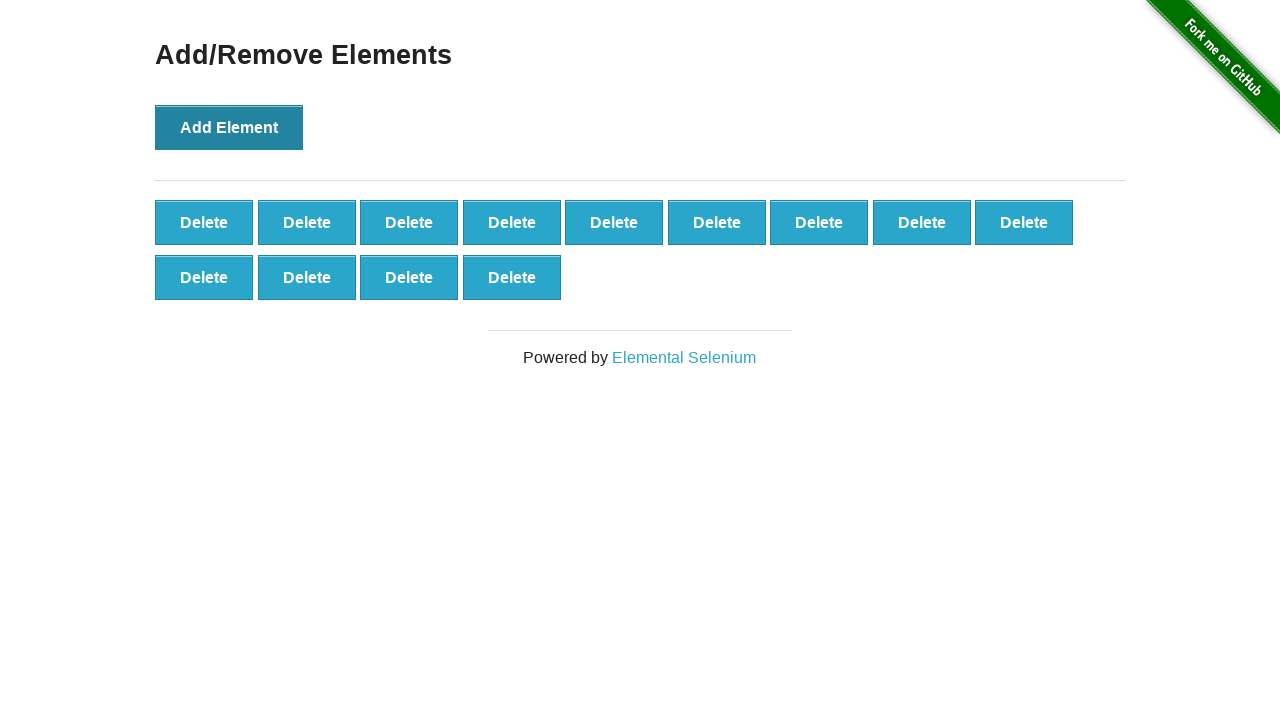

Clicked 'Add Element' button (iteration 14/20) at (229, 127) on xpath=//button[text()='Add Element']
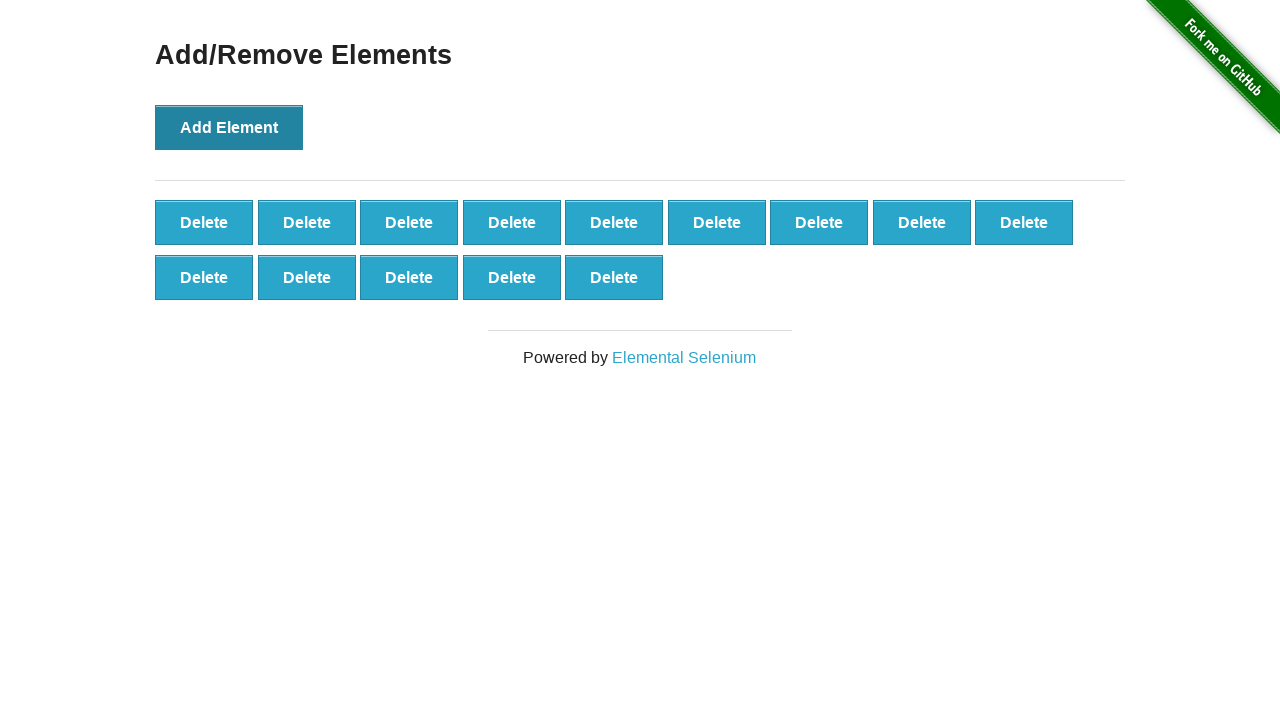

Clicked 'Add Element' button (iteration 15/20) at (229, 127) on xpath=//button[text()='Add Element']
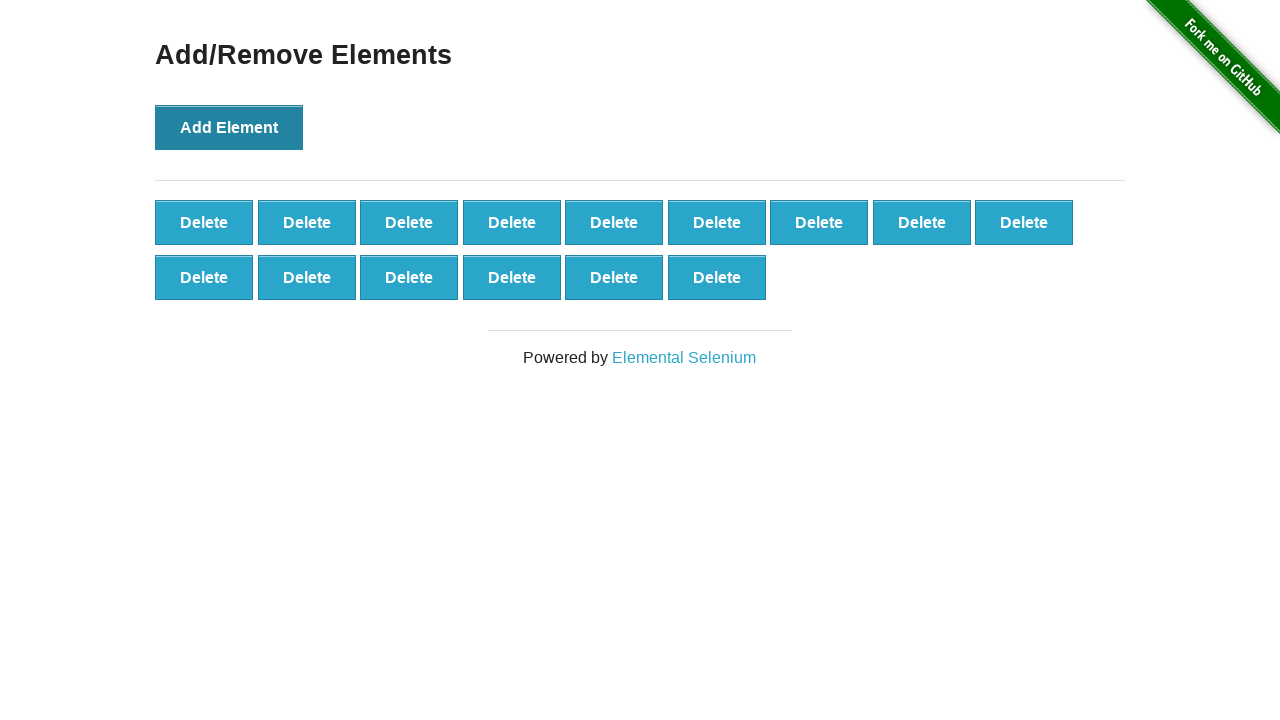

Clicked 'Add Element' button (iteration 16/20) at (229, 127) on xpath=//button[text()='Add Element']
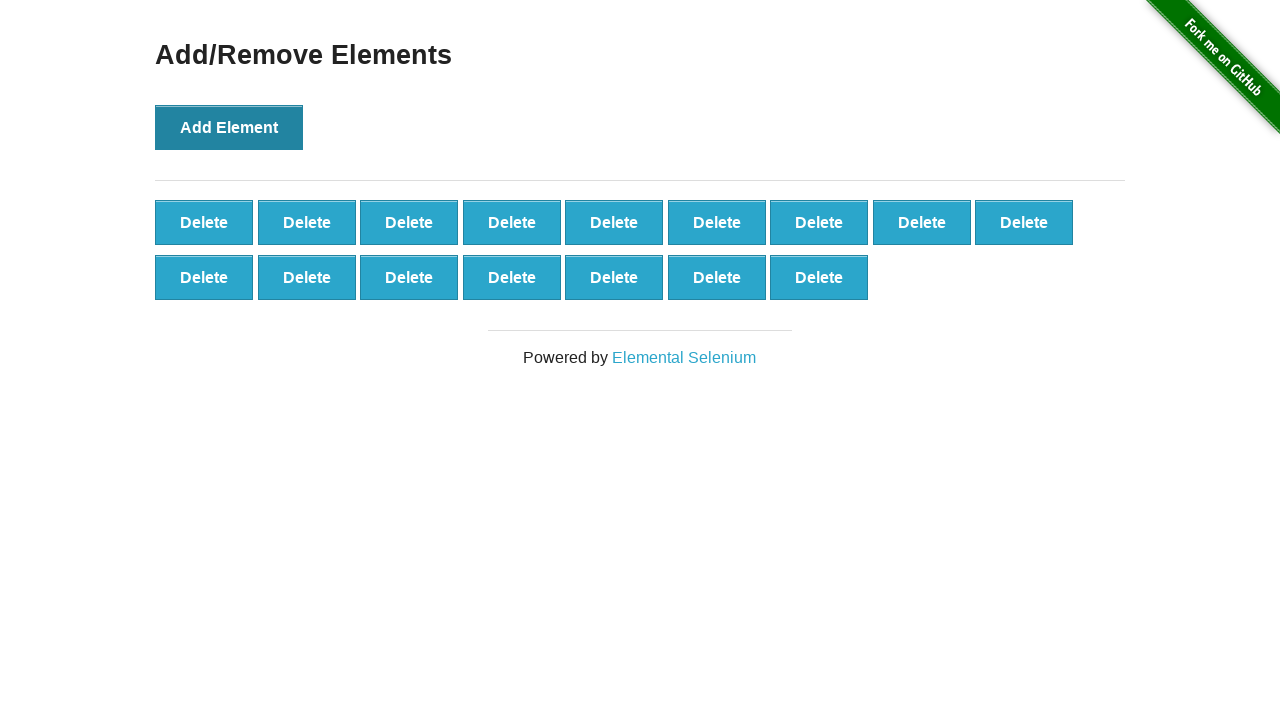

Clicked 'Add Element' button (iteration 17/20) at (229, 127) on xpath=//button[text()='Add Element']
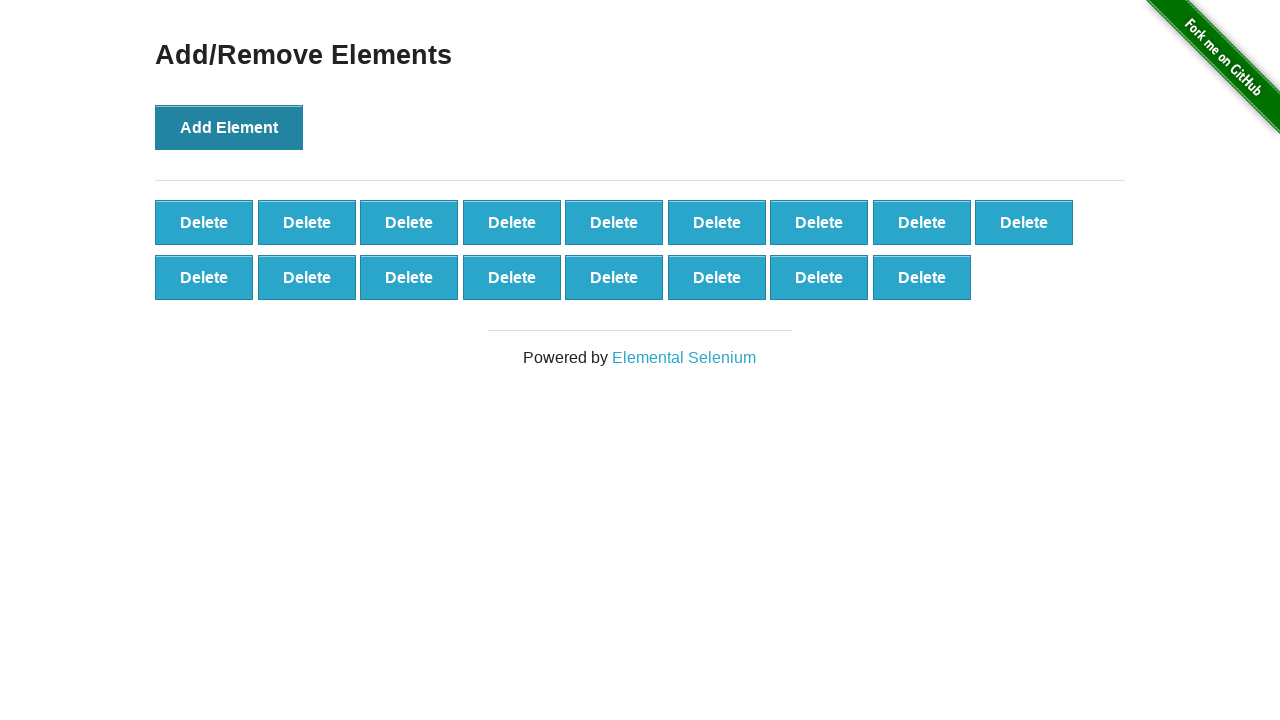

Clicked 'Add Element' button (iteration 18/20) at (229, 127) on xpath=//button[text()='Add Element']
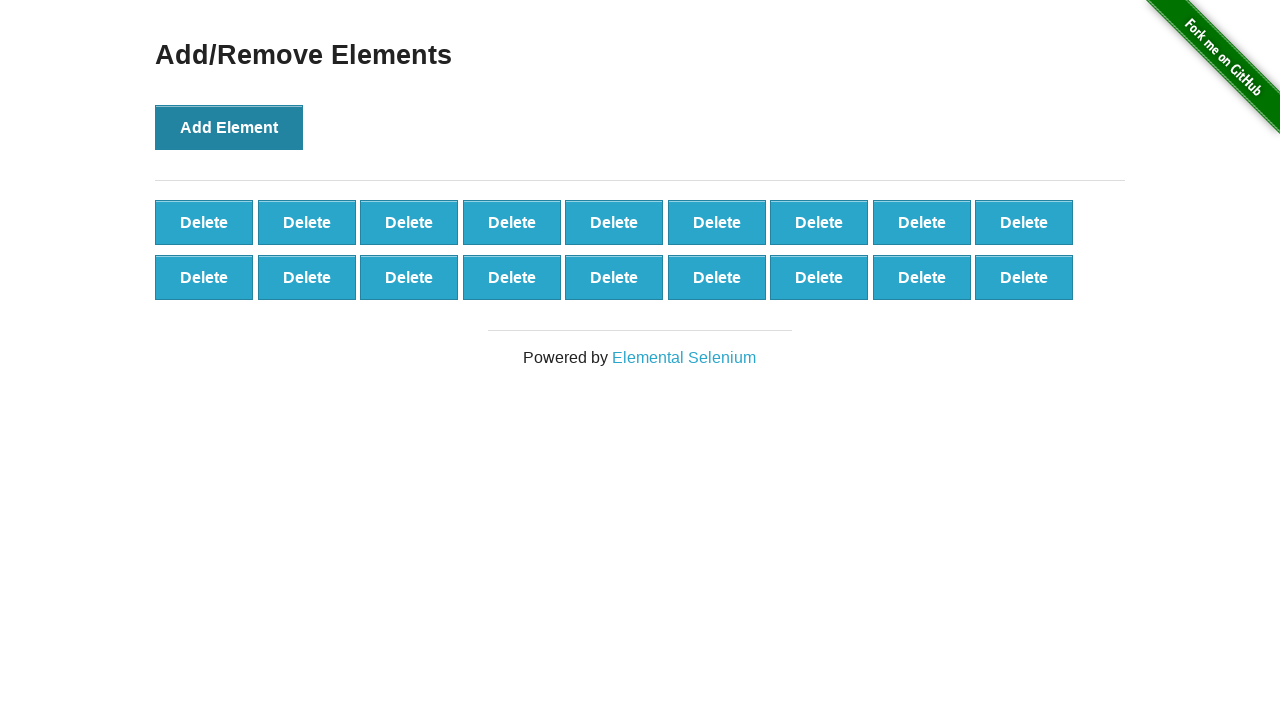

Clicked 'Add Element' button (iteration 19/20) at (229, 127) on xpath=//button[text()='Add Element']
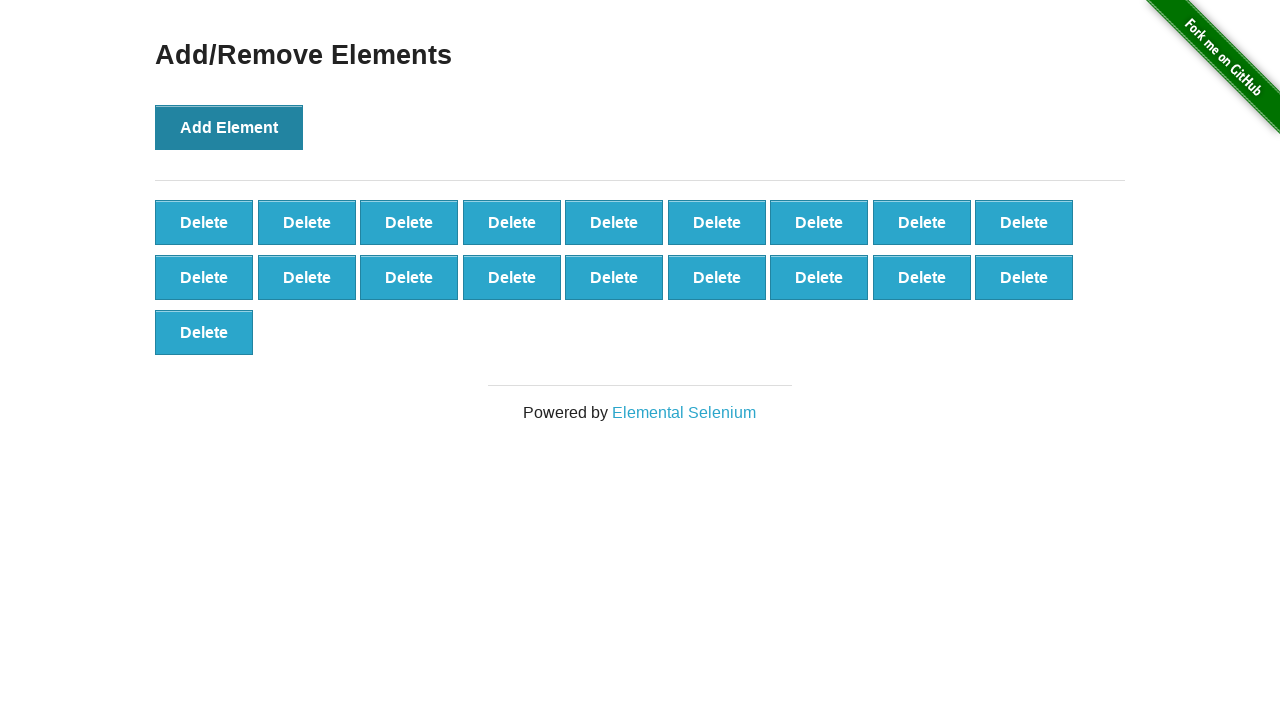

Clicked 'Add Element' button (iteration 20/20) at (229, 127) on xpath=//button[text()='Add Element']
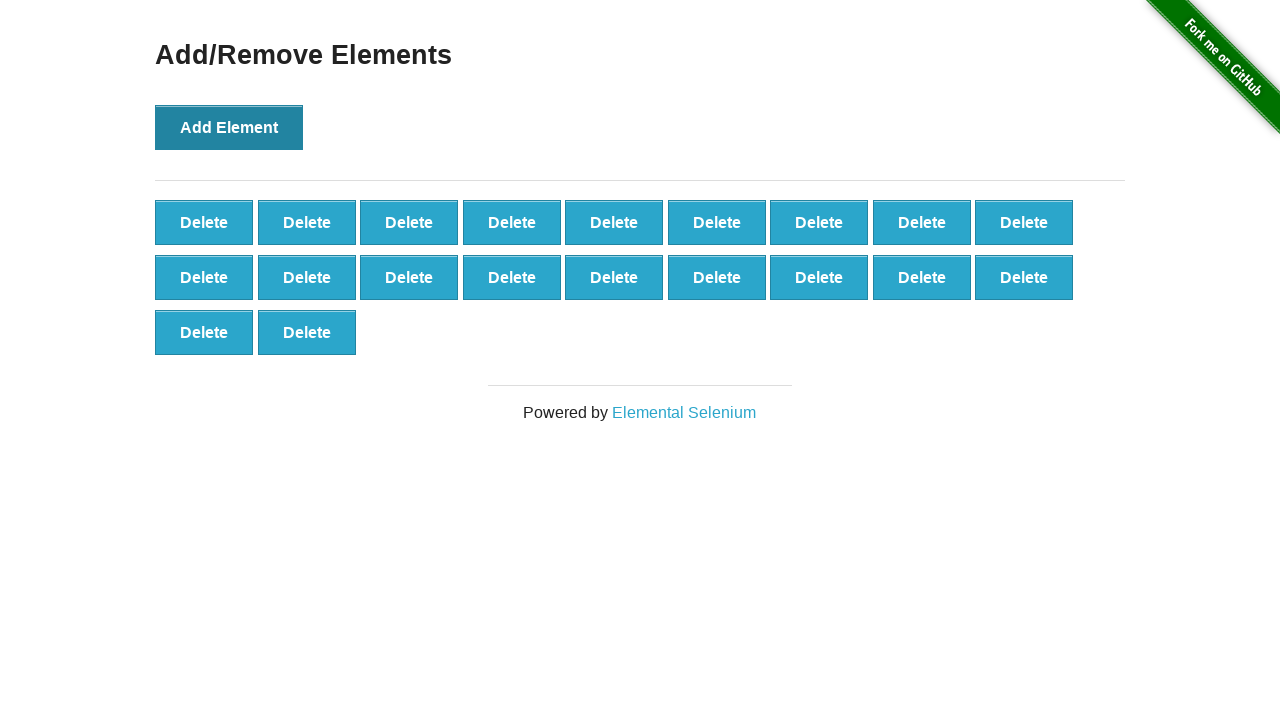

Waited for delete buttons to appear
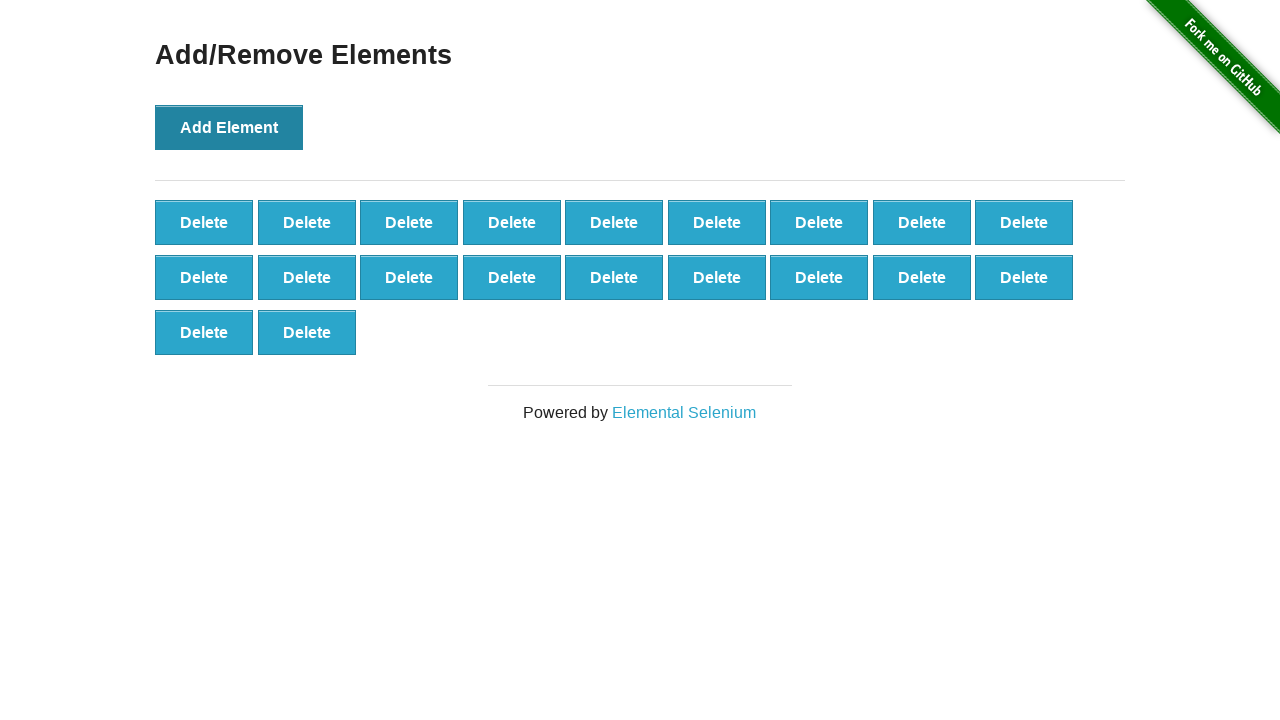

Located all delete buttons
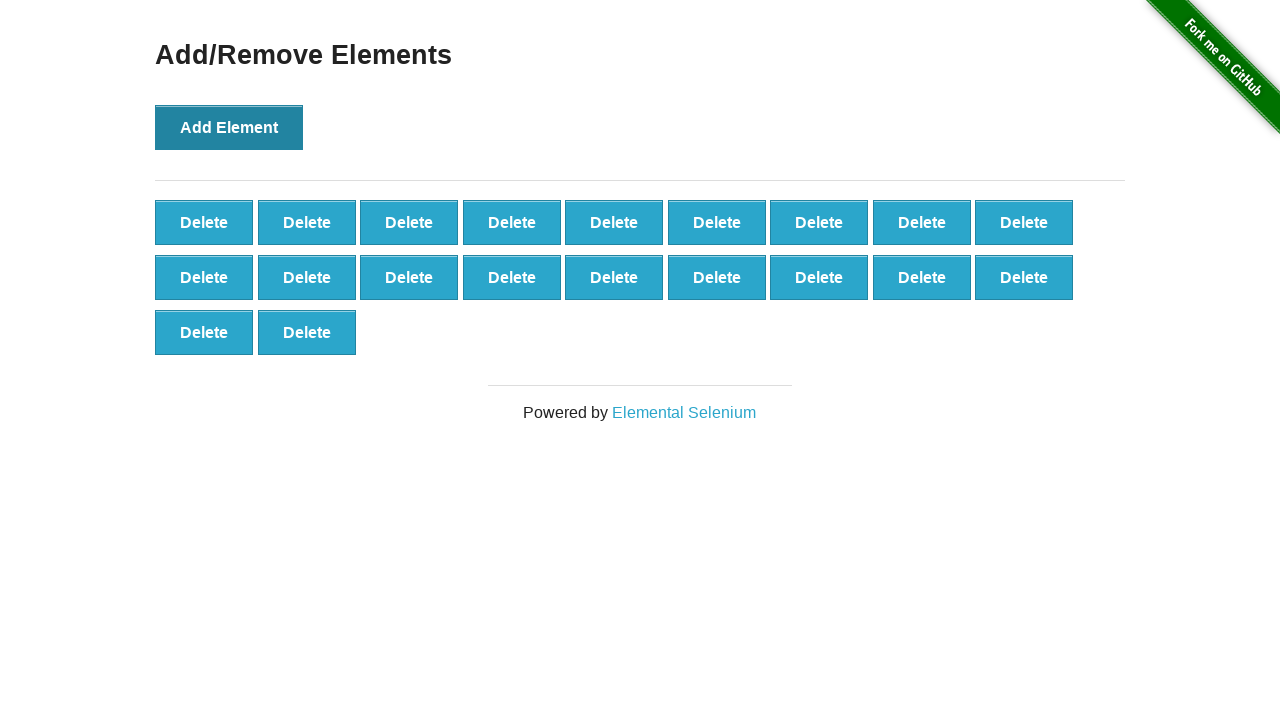

Verified that exactly 20 delete buttons were created
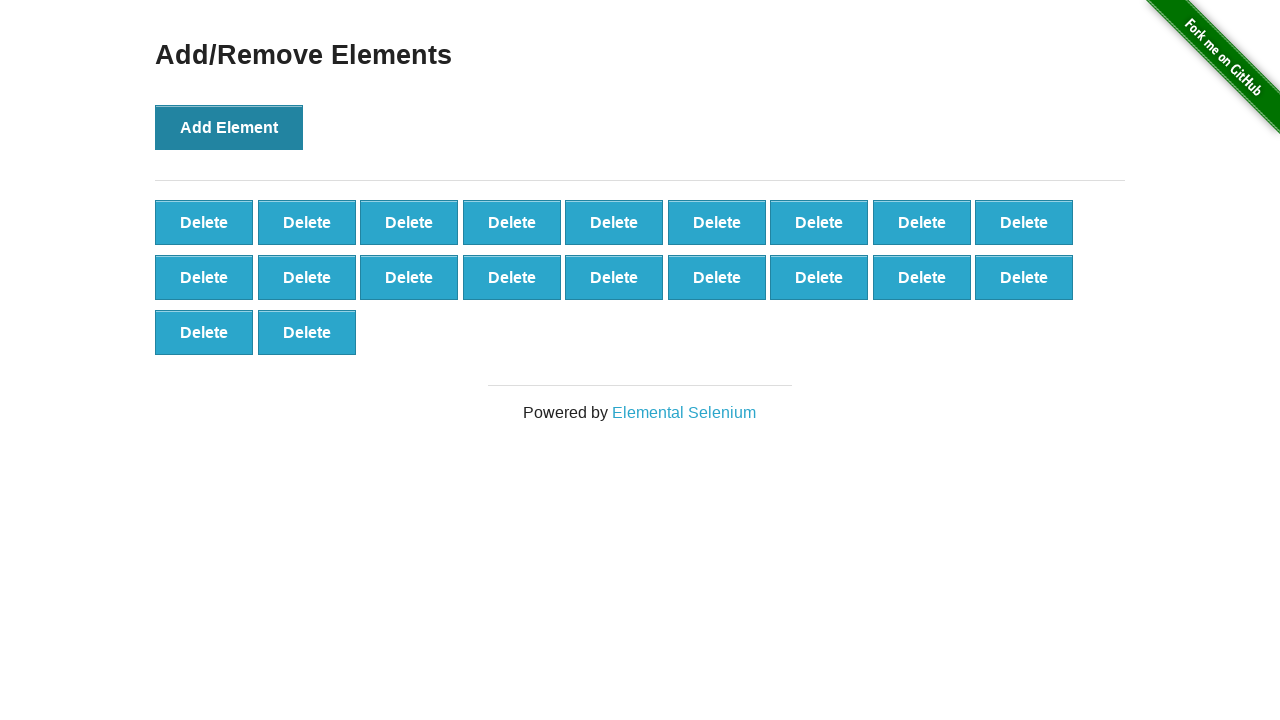

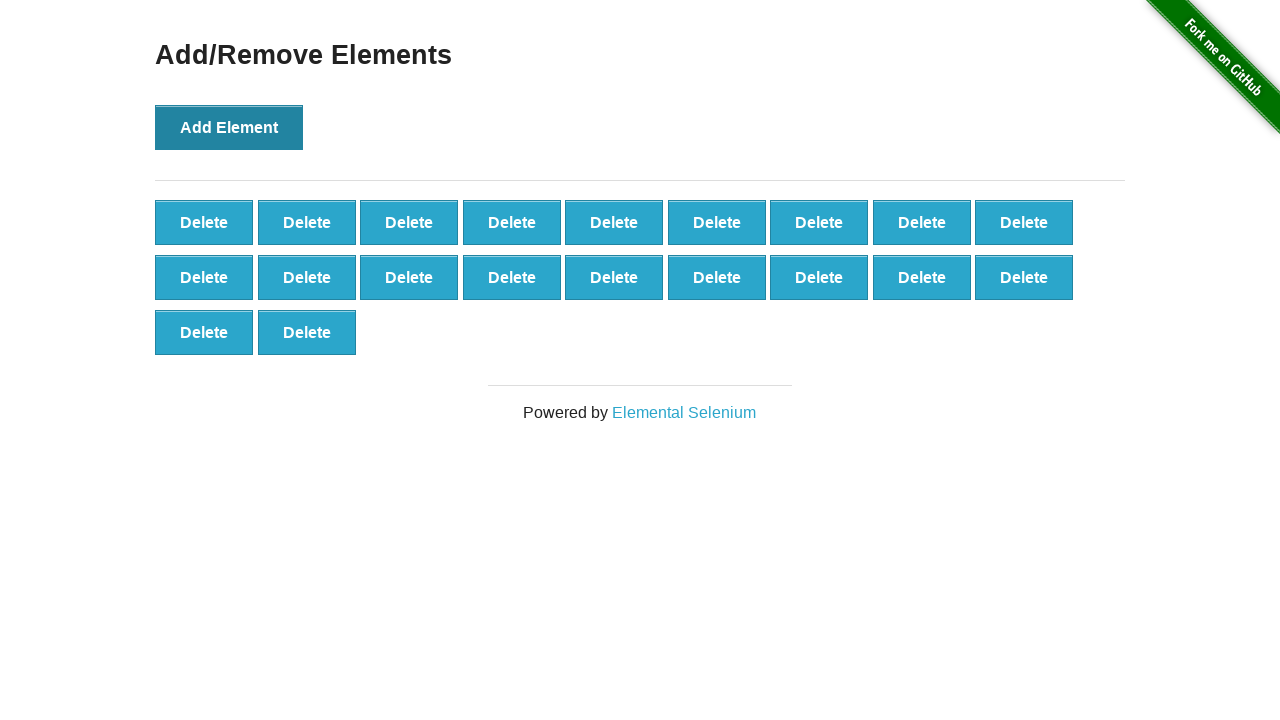